Navigates to the DemoQA links page and verifies that the link wrapper heading element is present and visible on the page.

Starting URL: https://demoqa.com/links

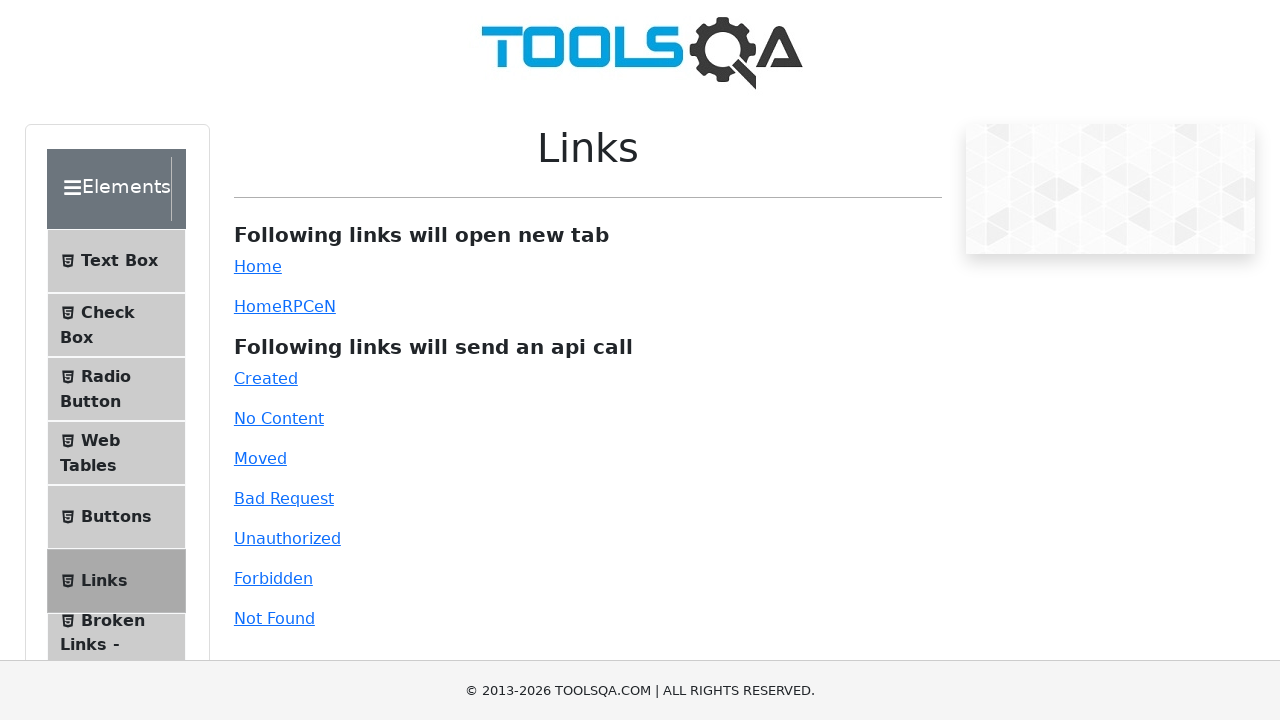

Navigated to DemoQA links page
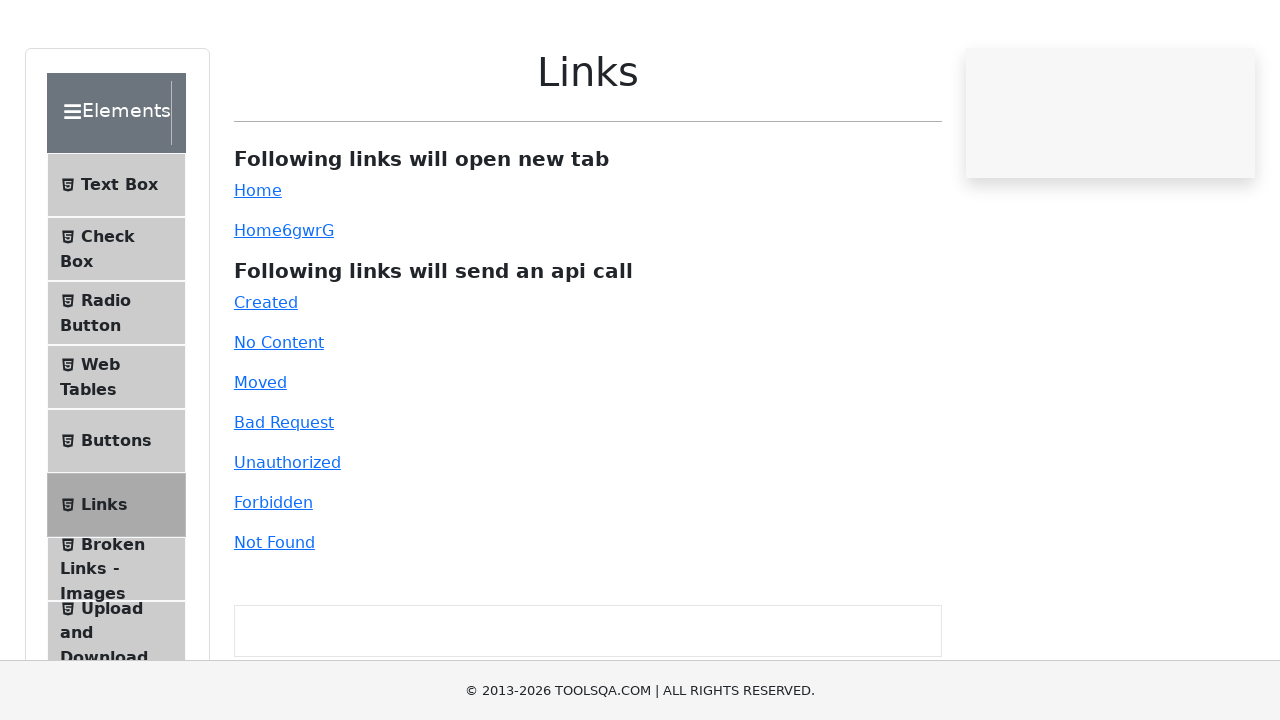

Link wrapper heading element is visible
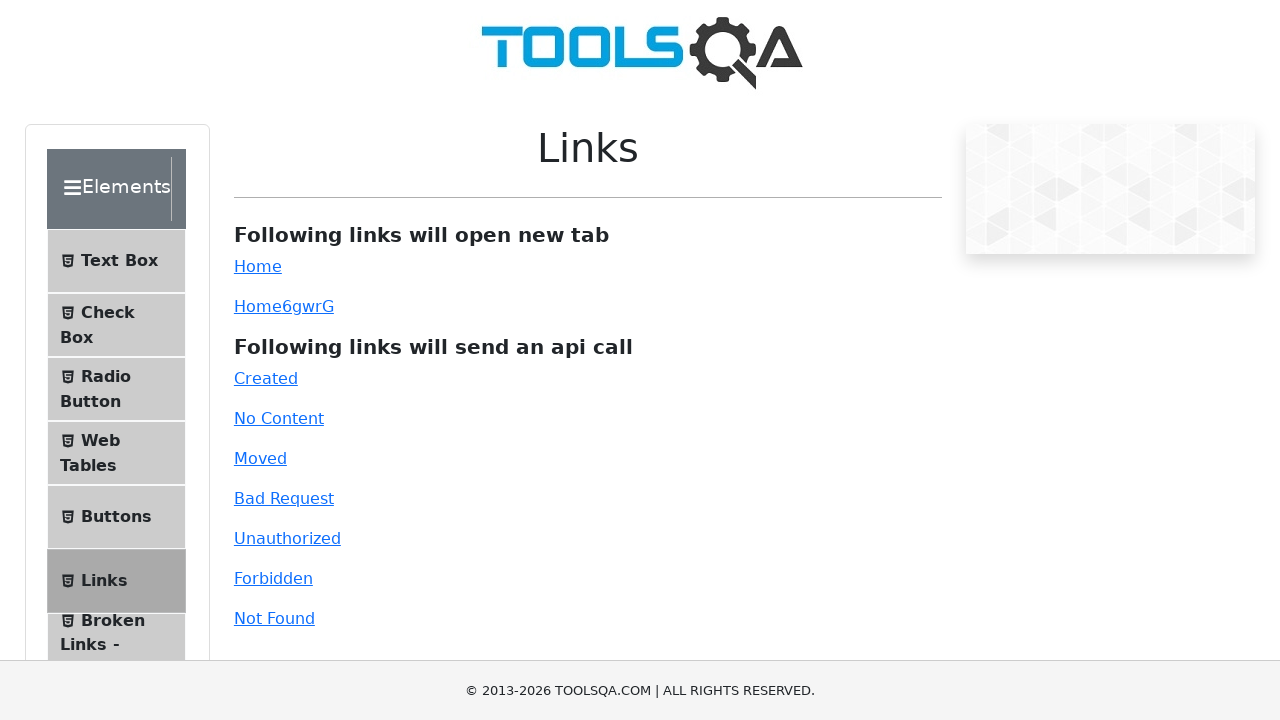

Verified link wrapper heading element is present and visible
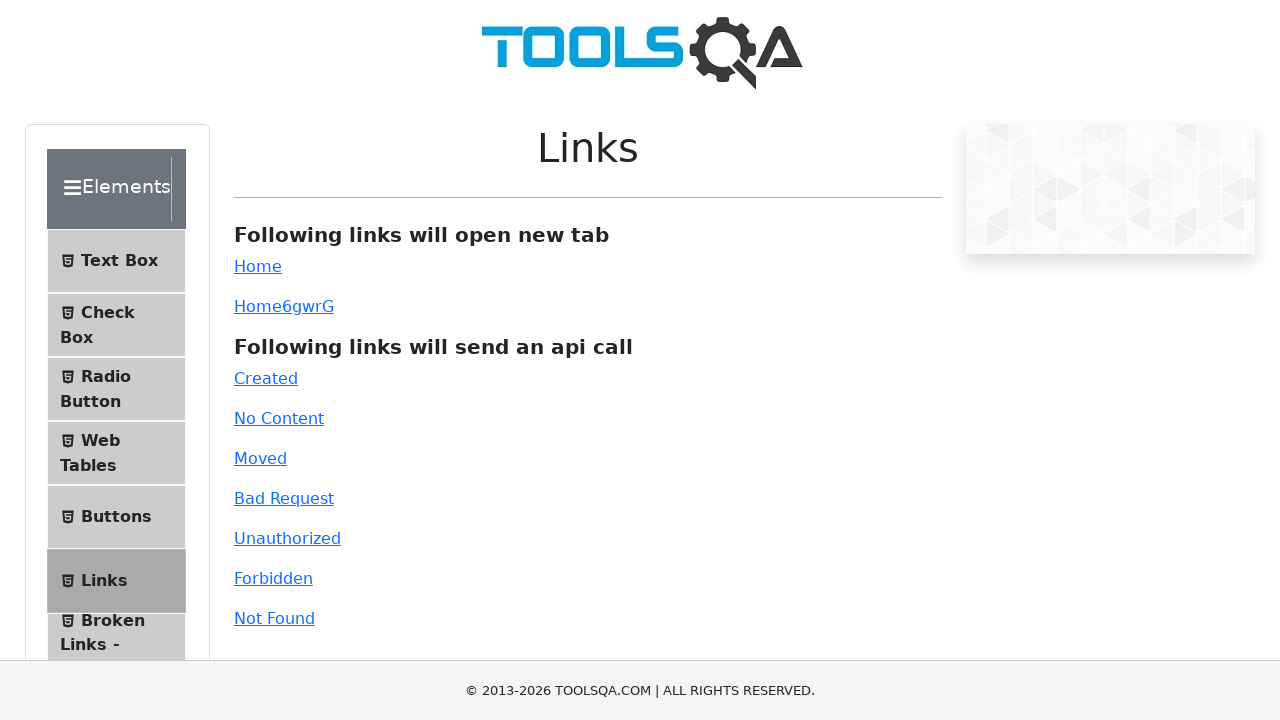

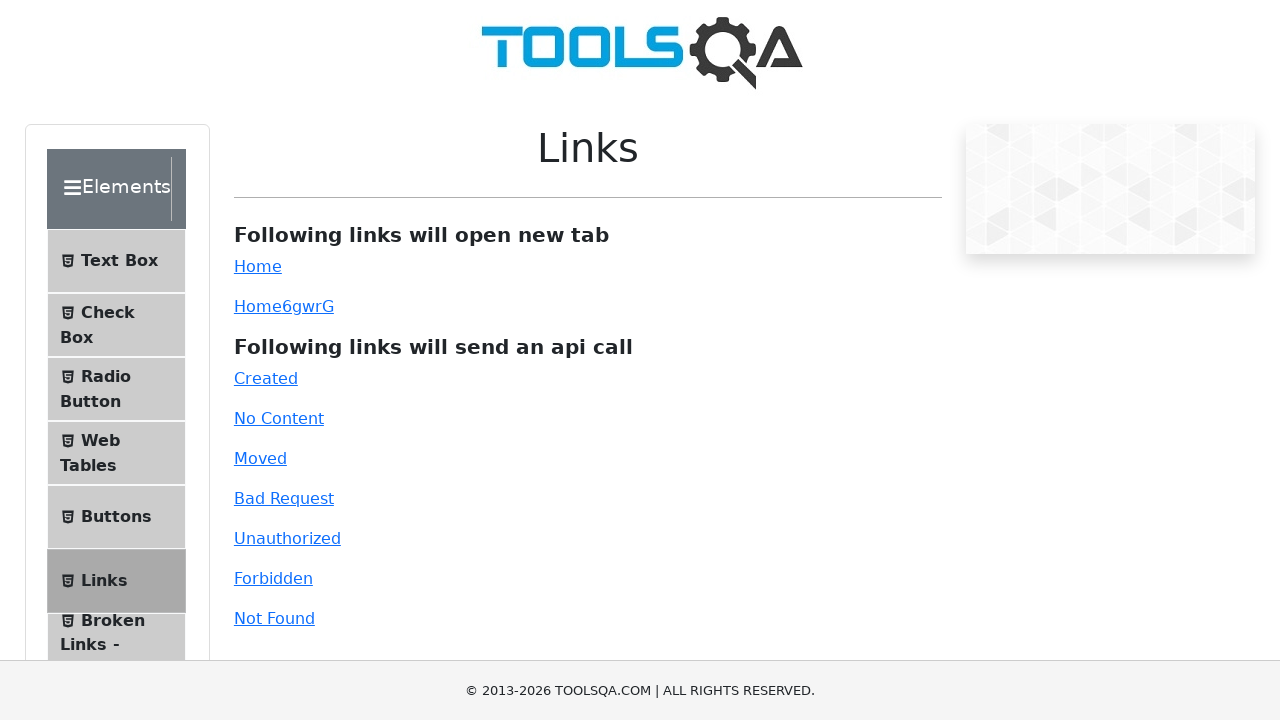